Tests that clicking the Due column header sorts the data in ascending order by verifying the values are in sorted order

Starting URL: http://the-internet.herokuapp.com/tables

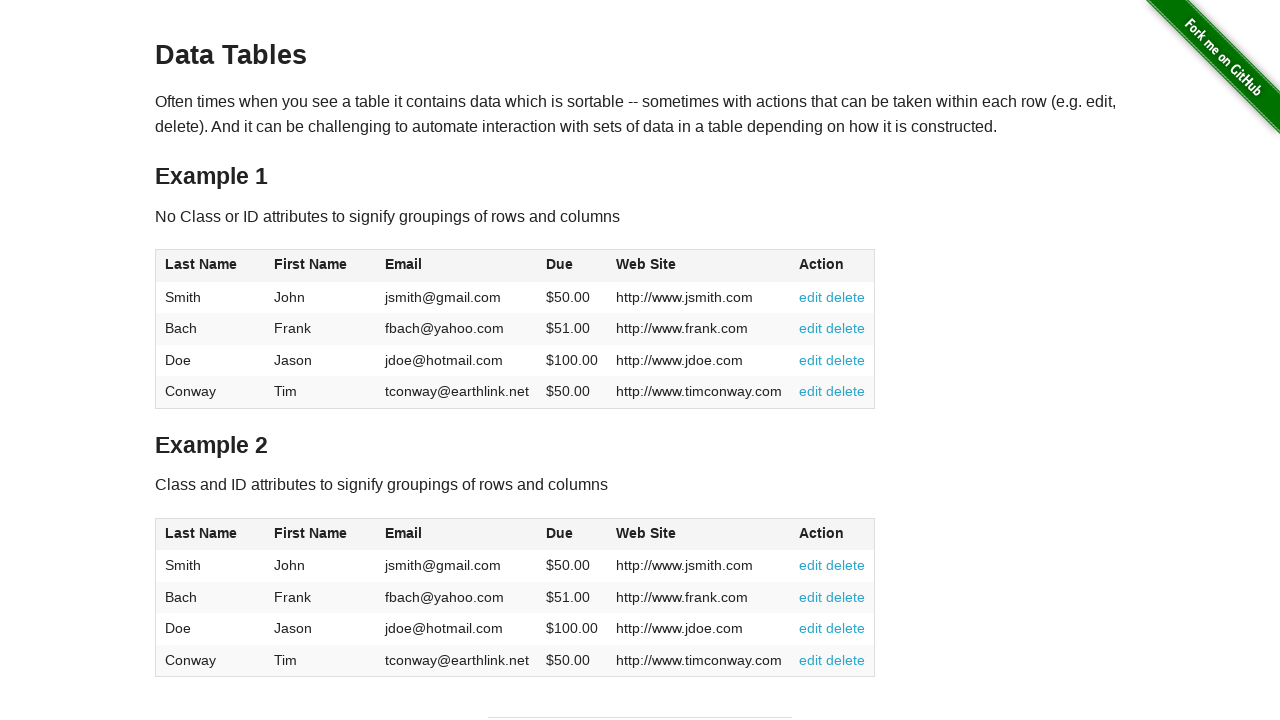

Waited for Due column header to be present
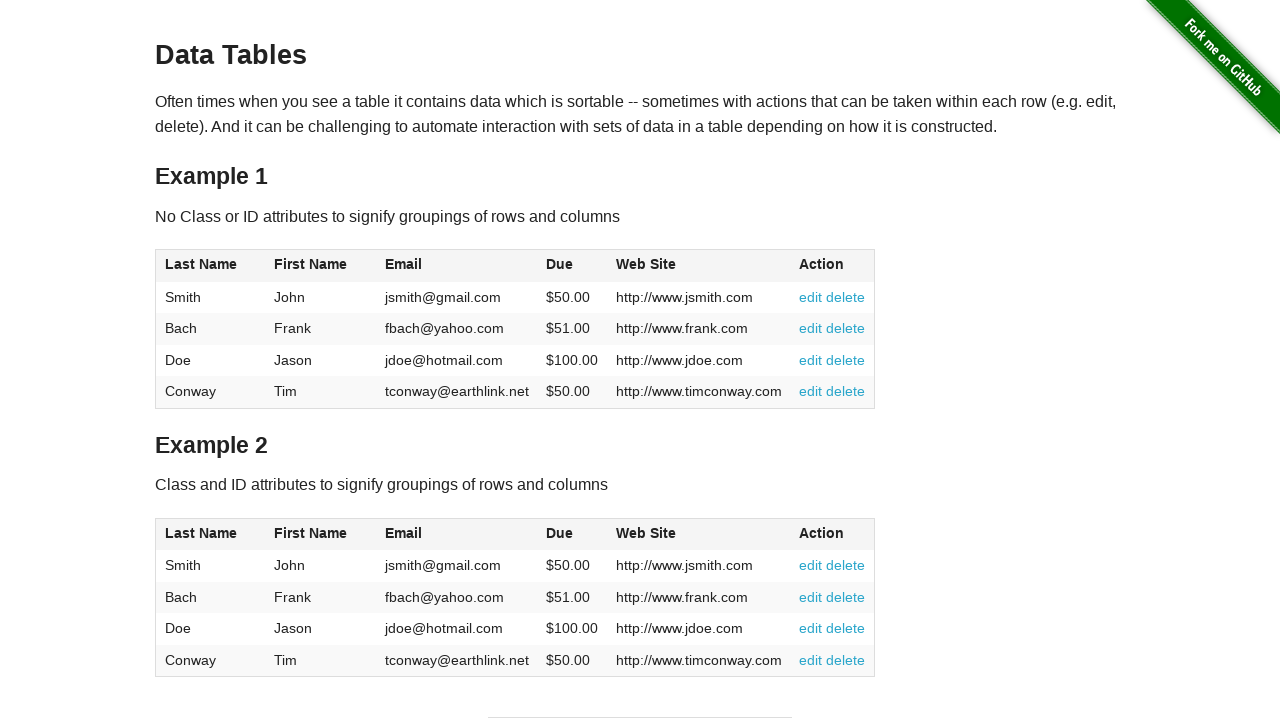

Clicked Due column header to sort in ascending order at (572, 266) on #table1 thead tr th:nth-child(4)
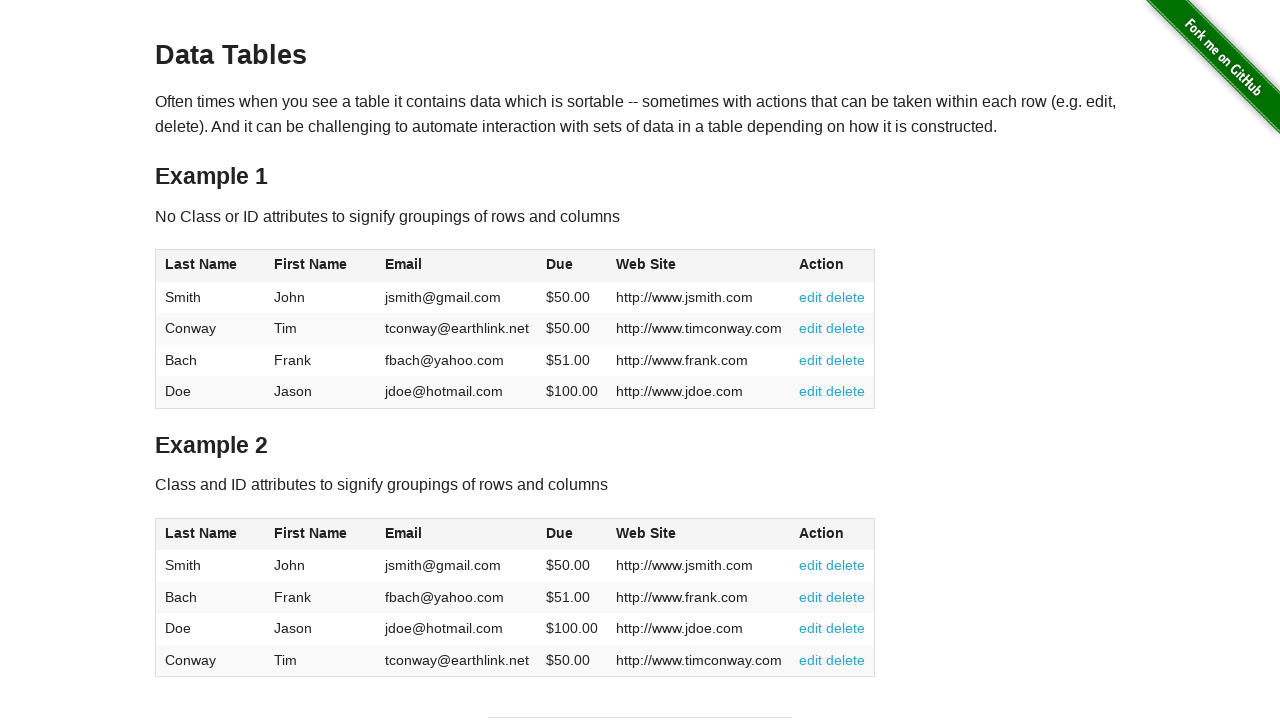

Waited for table data in Due column to load after sorting
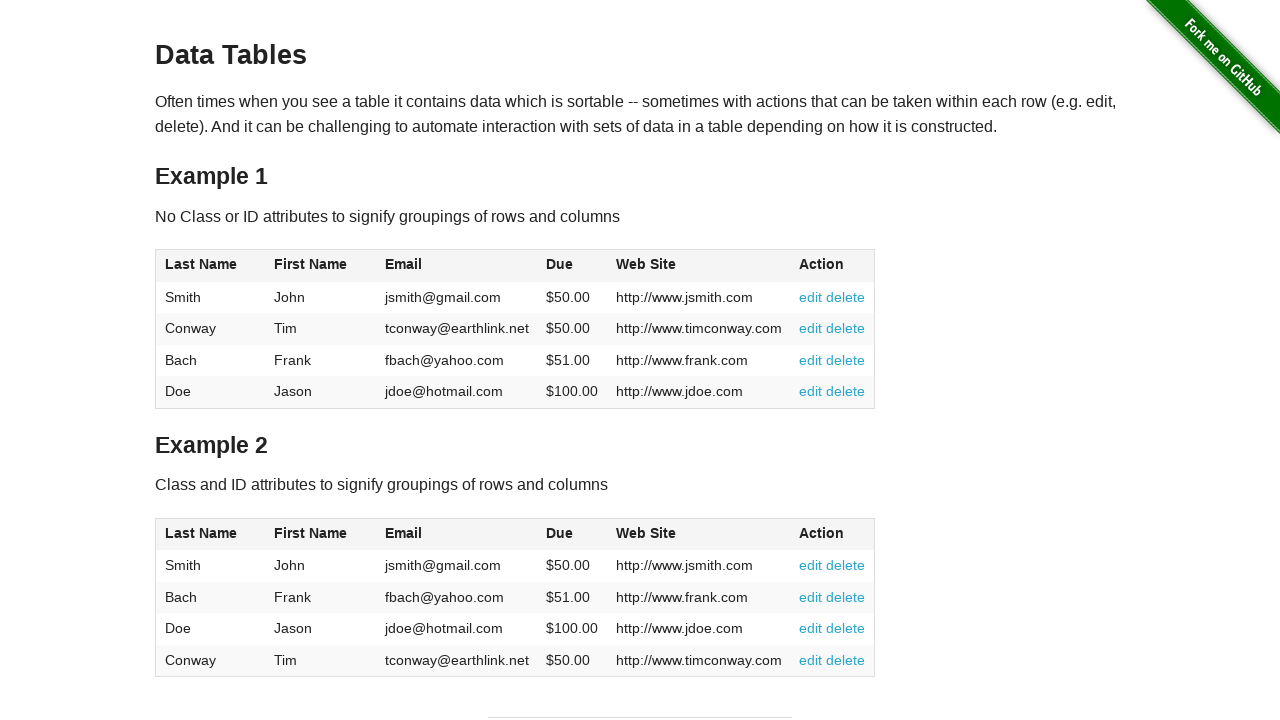

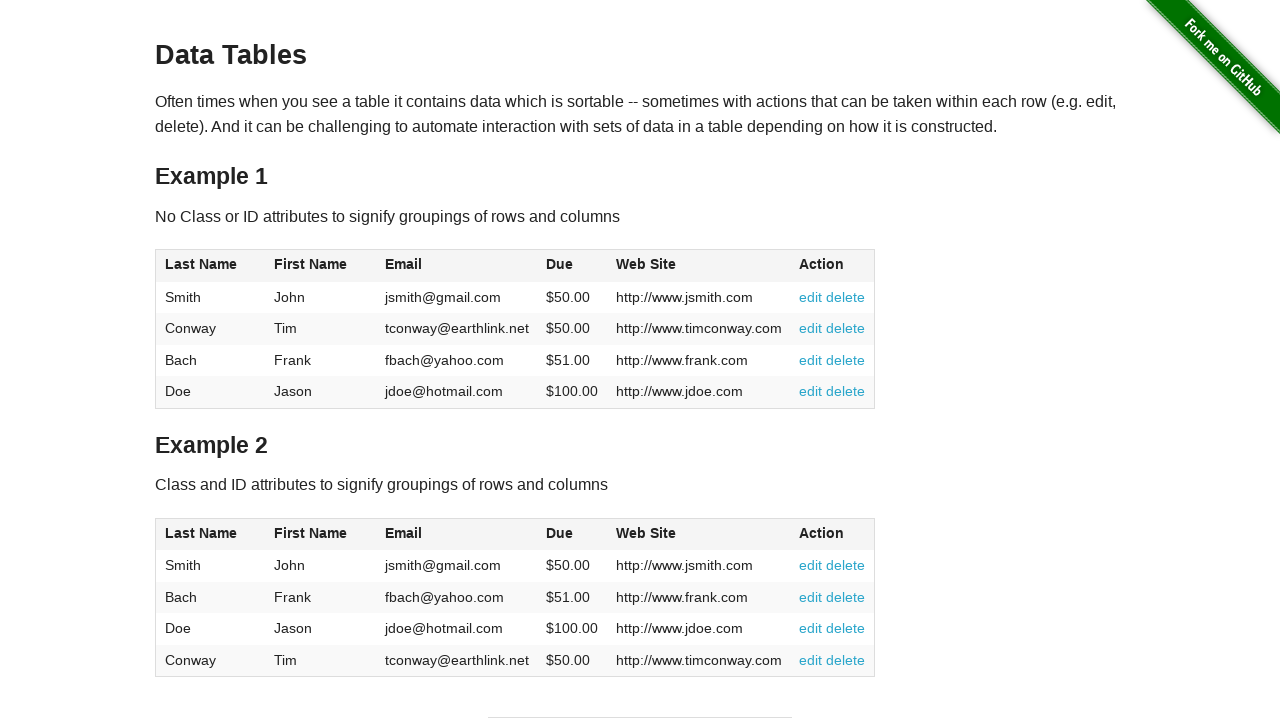